Navigates to YouTube homepage and sets the browser window to fullscreen mode to test window management functionality.

Starting URL: https://www.youtube.com/

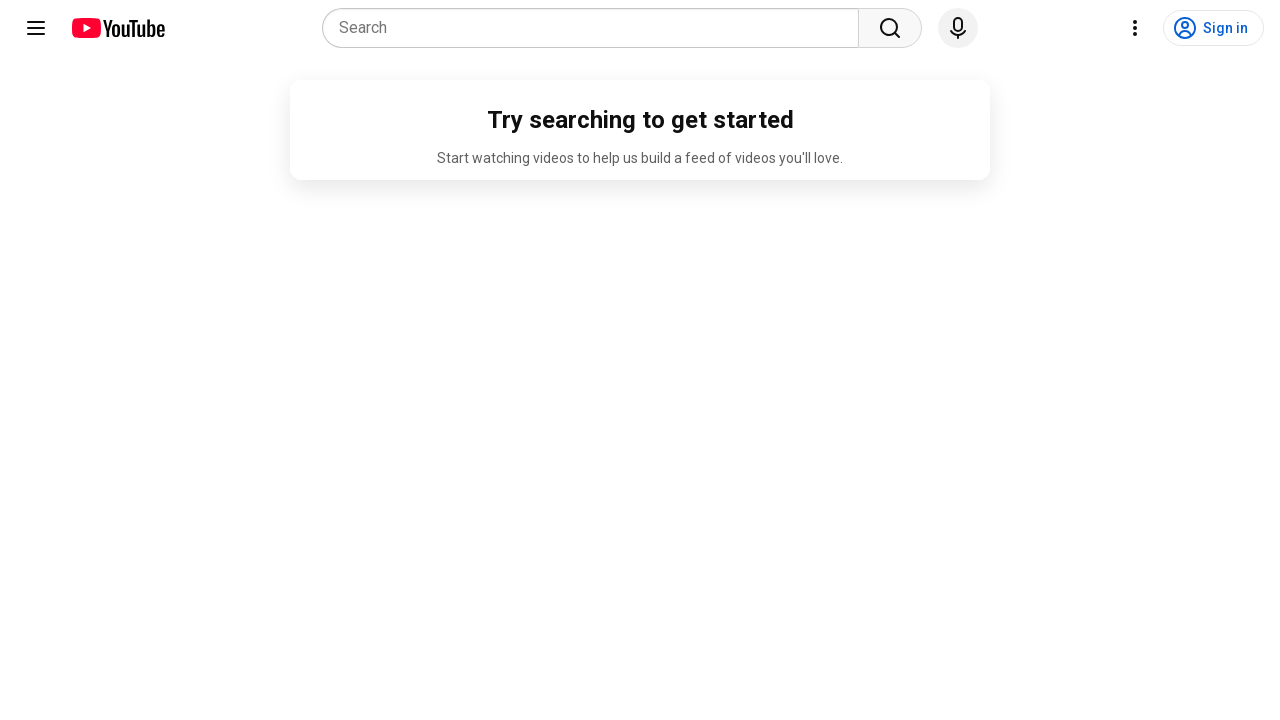

Set viewport size to 1920x1080 for fullscreen mode
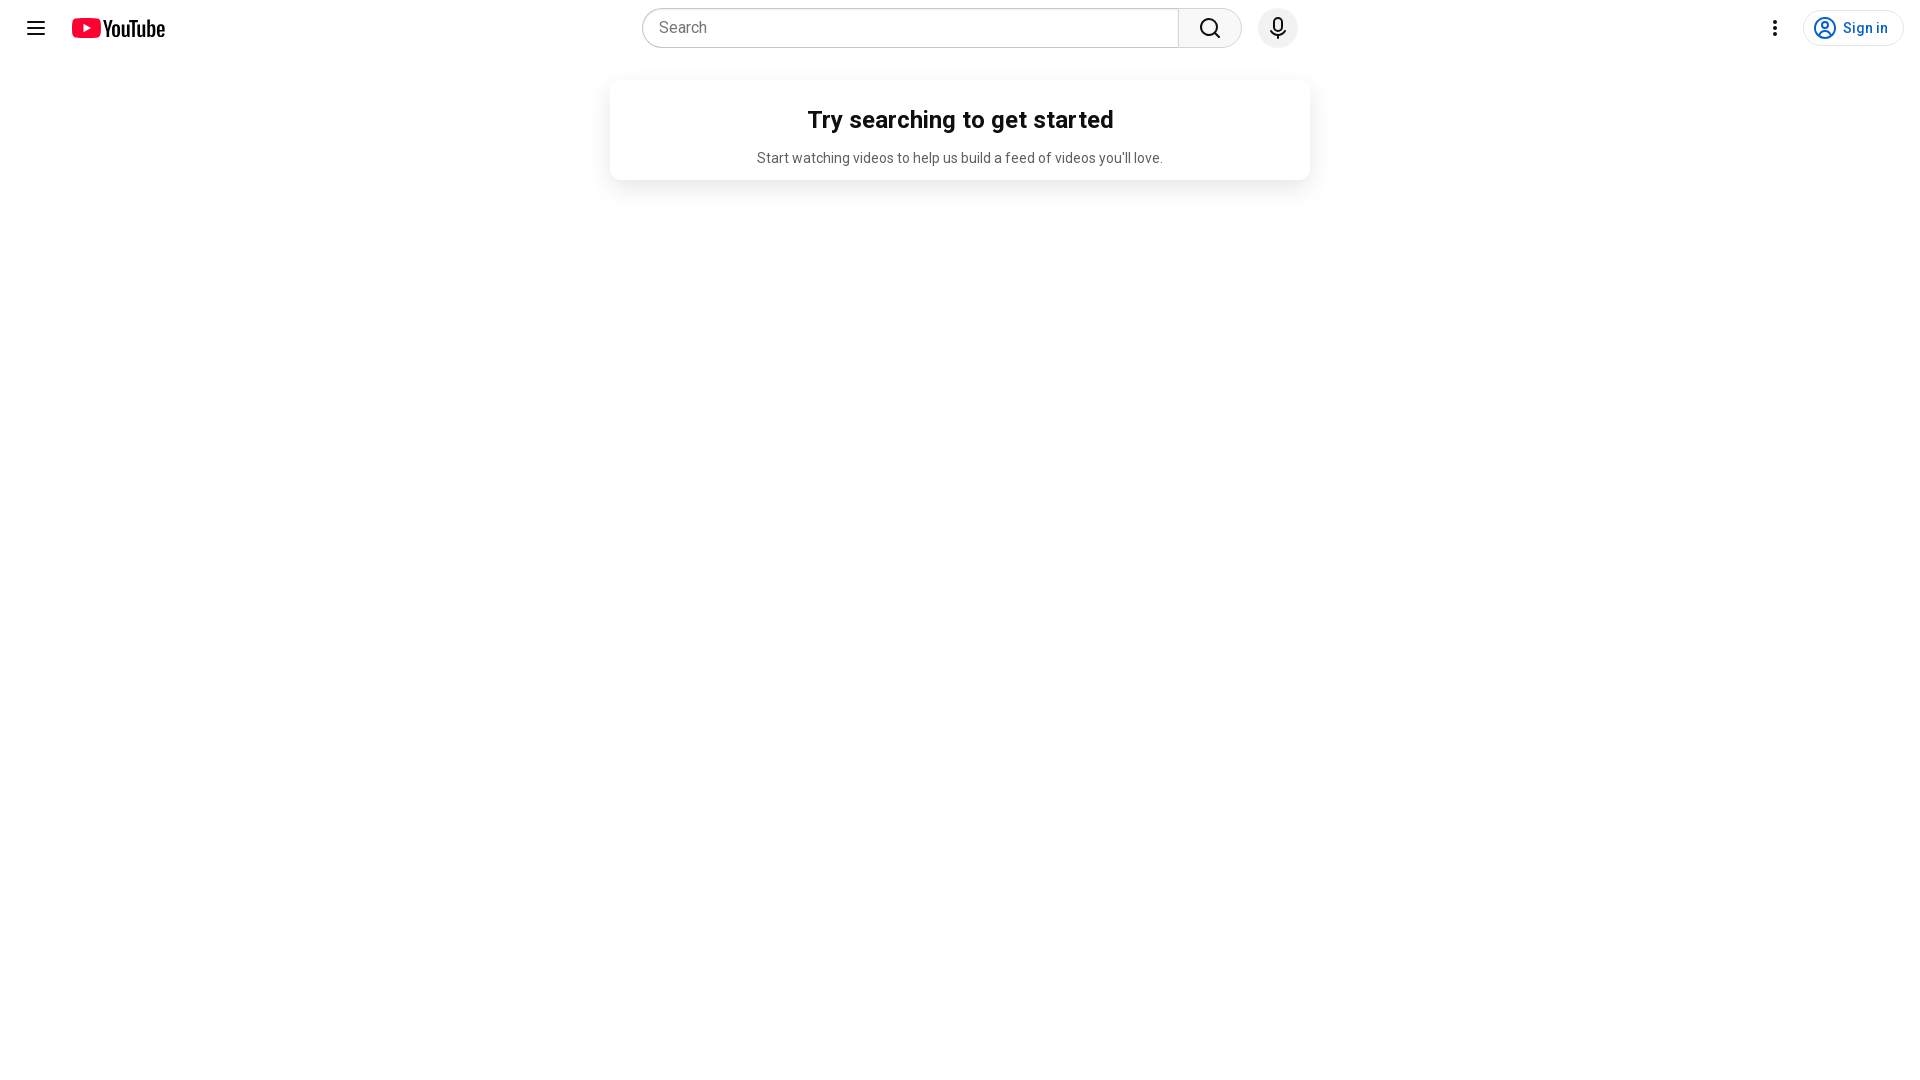

YouTube homepage loaded (domcontentloaded)
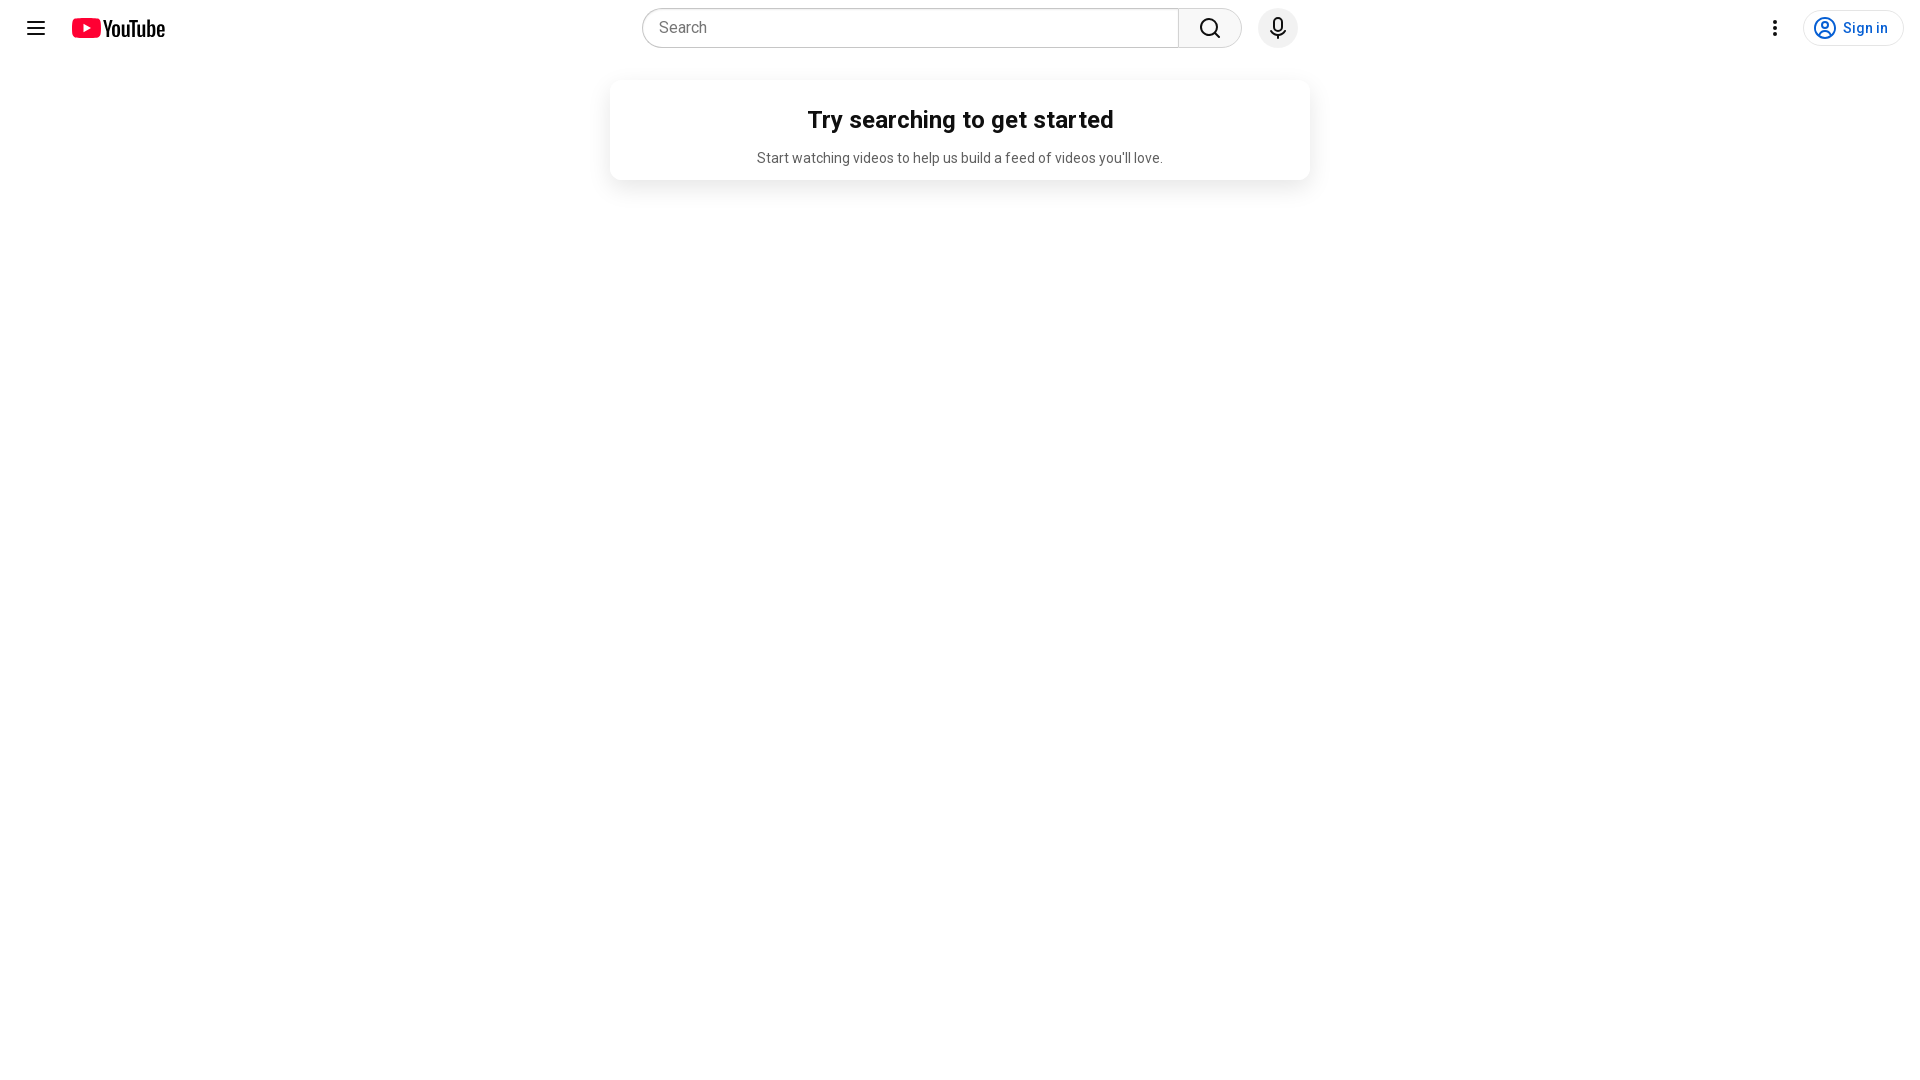

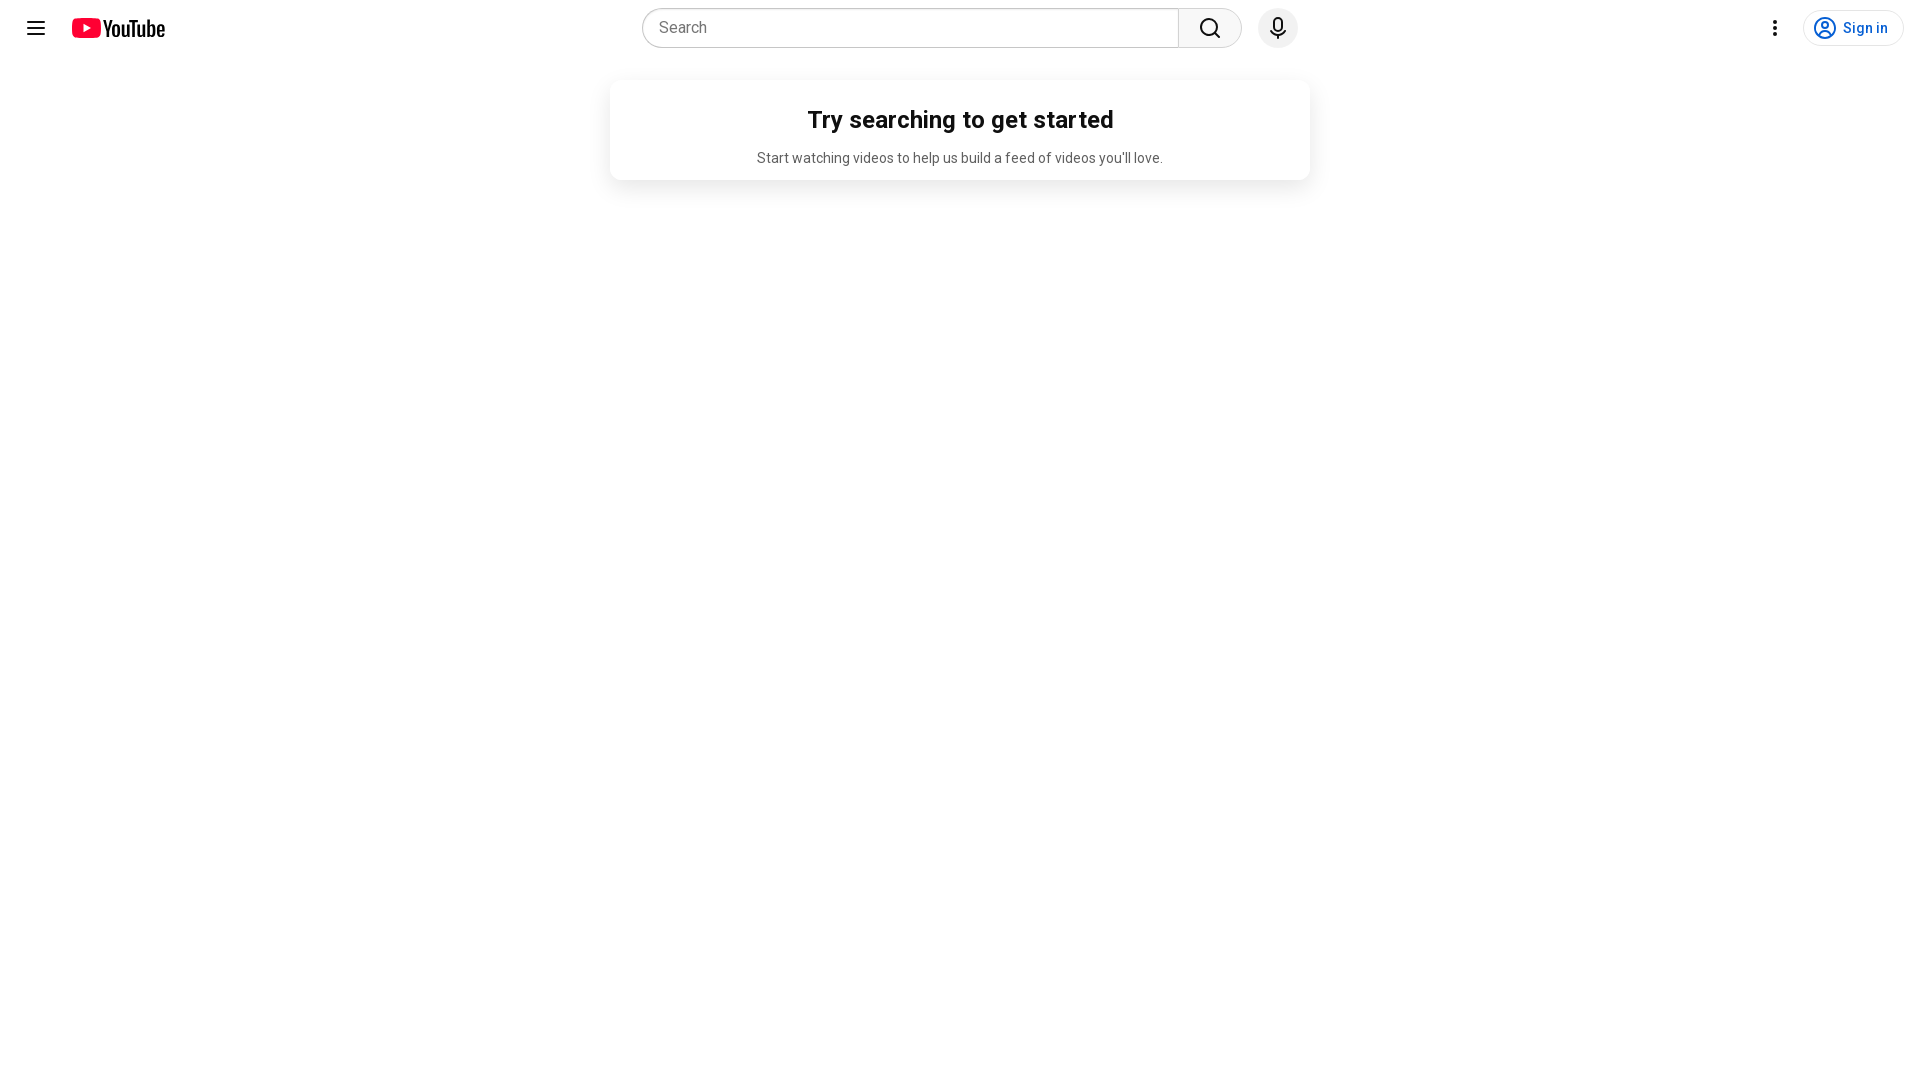